Navigates to a practice page, clicks the Home link using class name selector, and verifies the page title

Starting URL: https://practice.cydeo.com/inputs

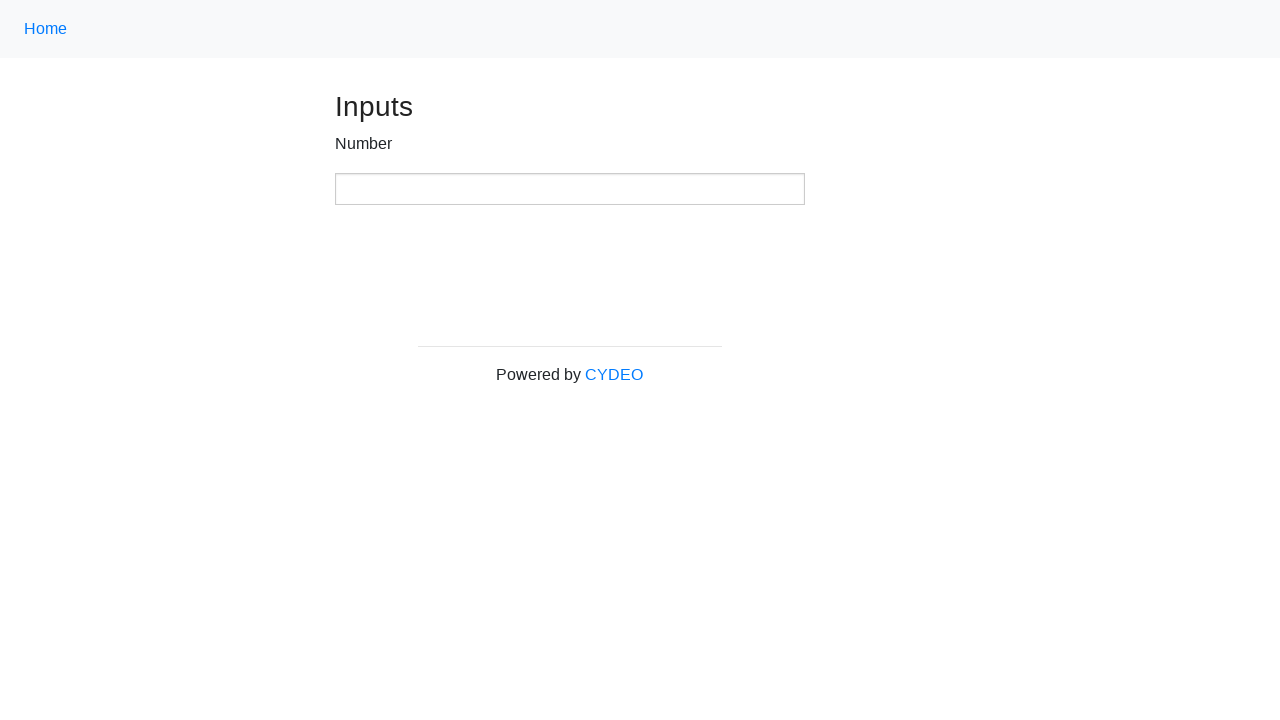

Clicked Home link using class name selector '.nav-link' at (46, 29) on .nav-link
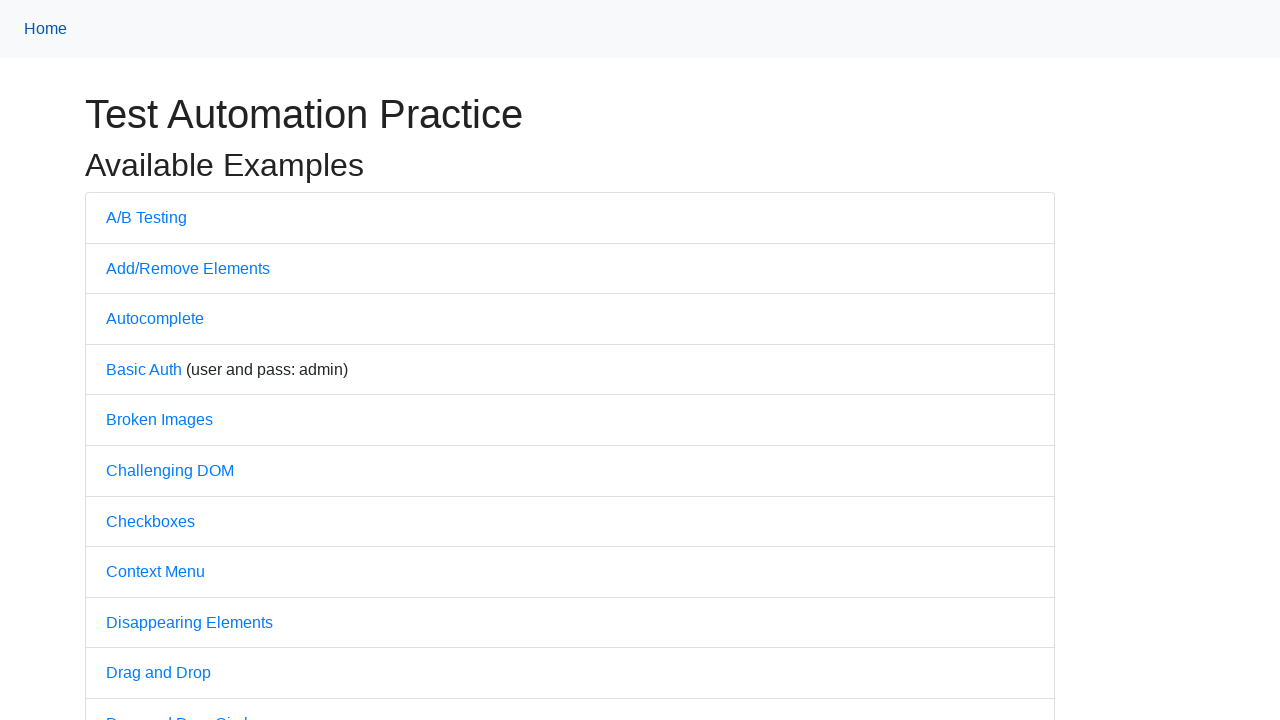

Verified page title is 'Practice'
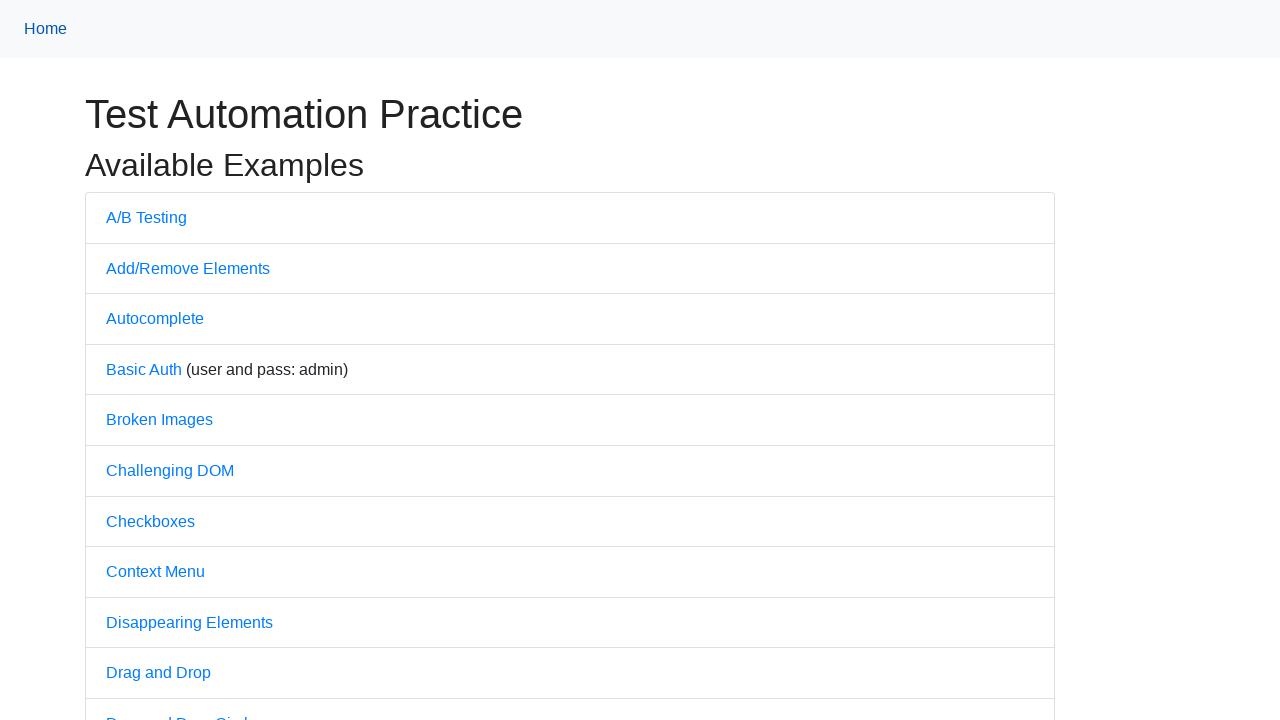

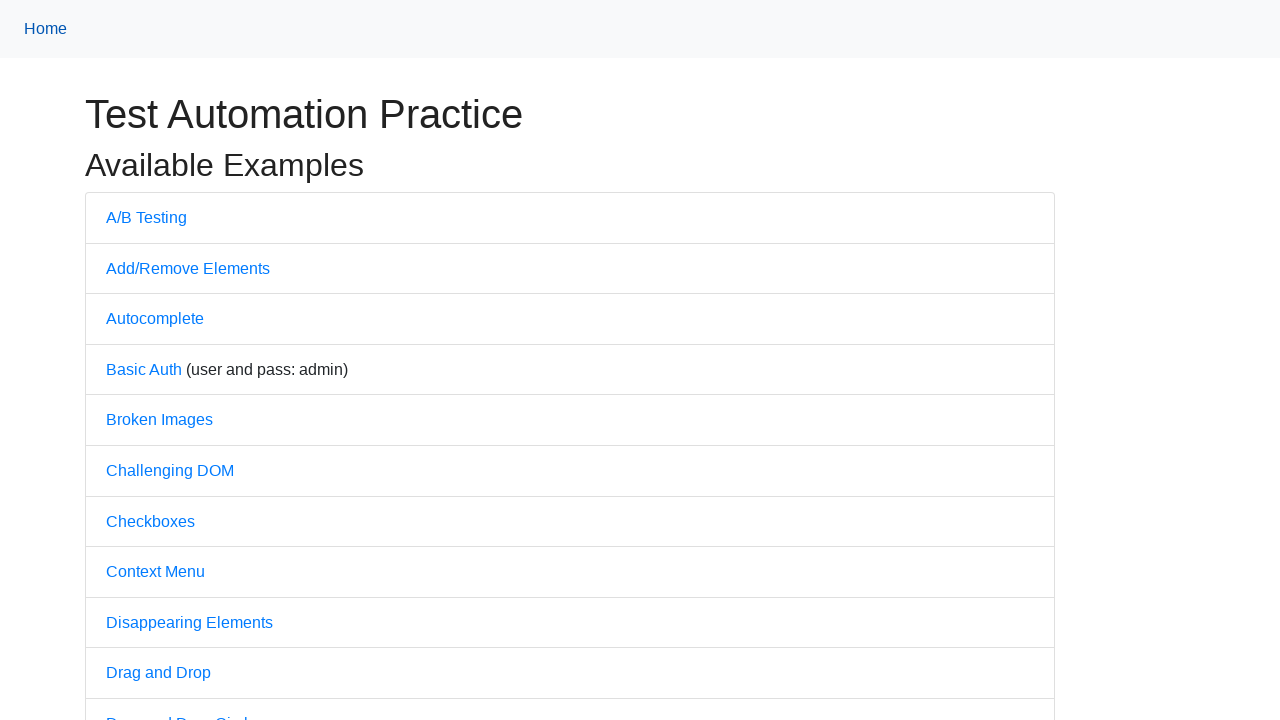